Tests search functionality by searching for "Business" to verify no results scenario

Starting URL: https://kodilla.com/pl/test/store

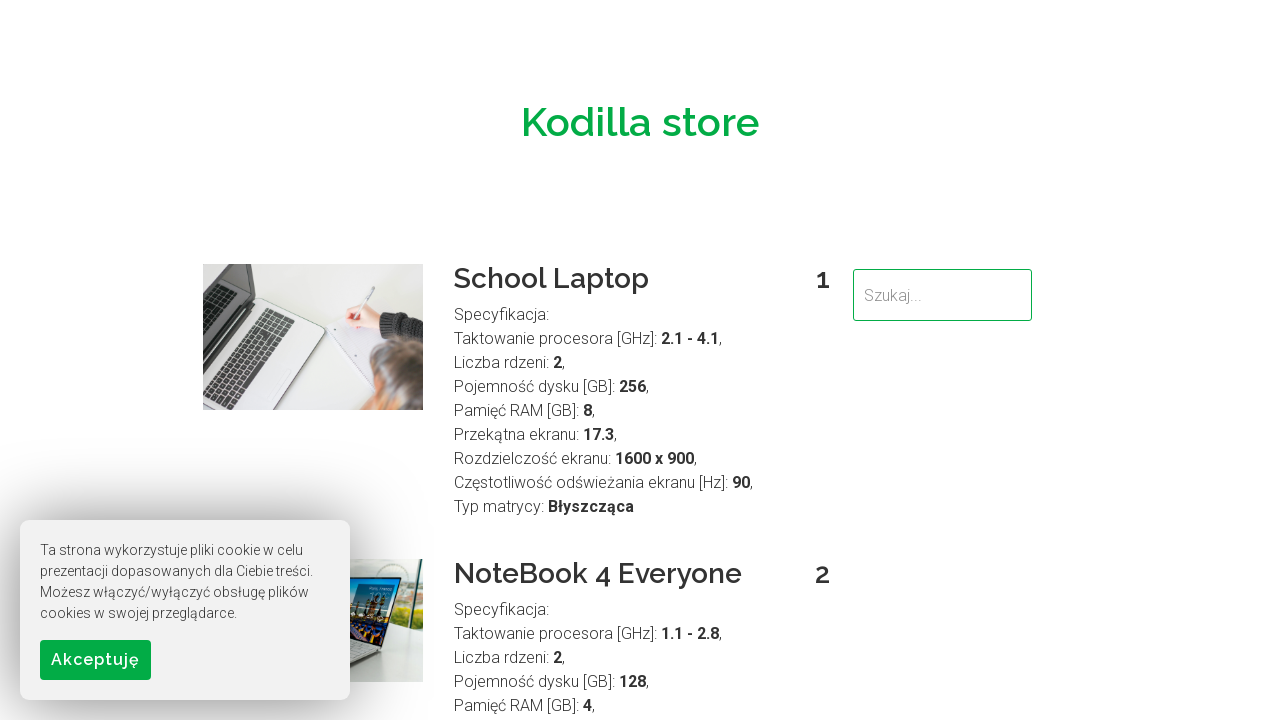

Filled search field with 'Business' on input[type='search'], input[name='search'], #search, .search-input
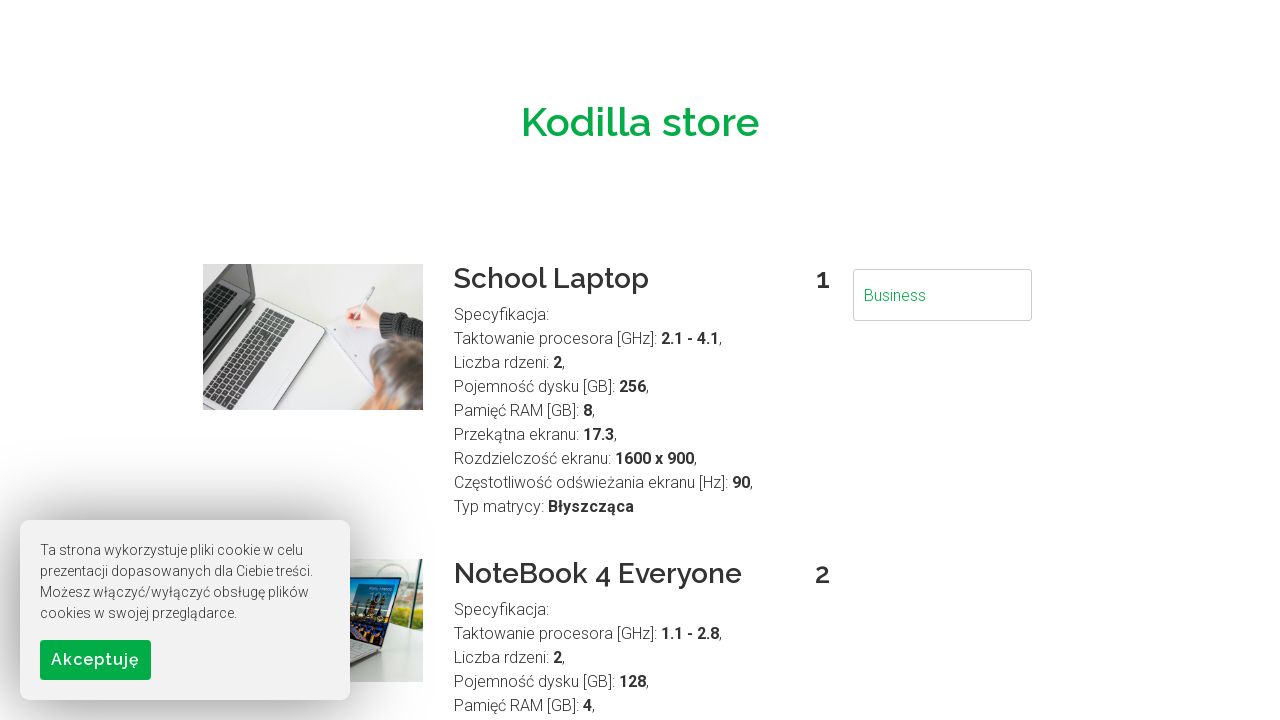

Pressed Enter to submit search for 'Business'
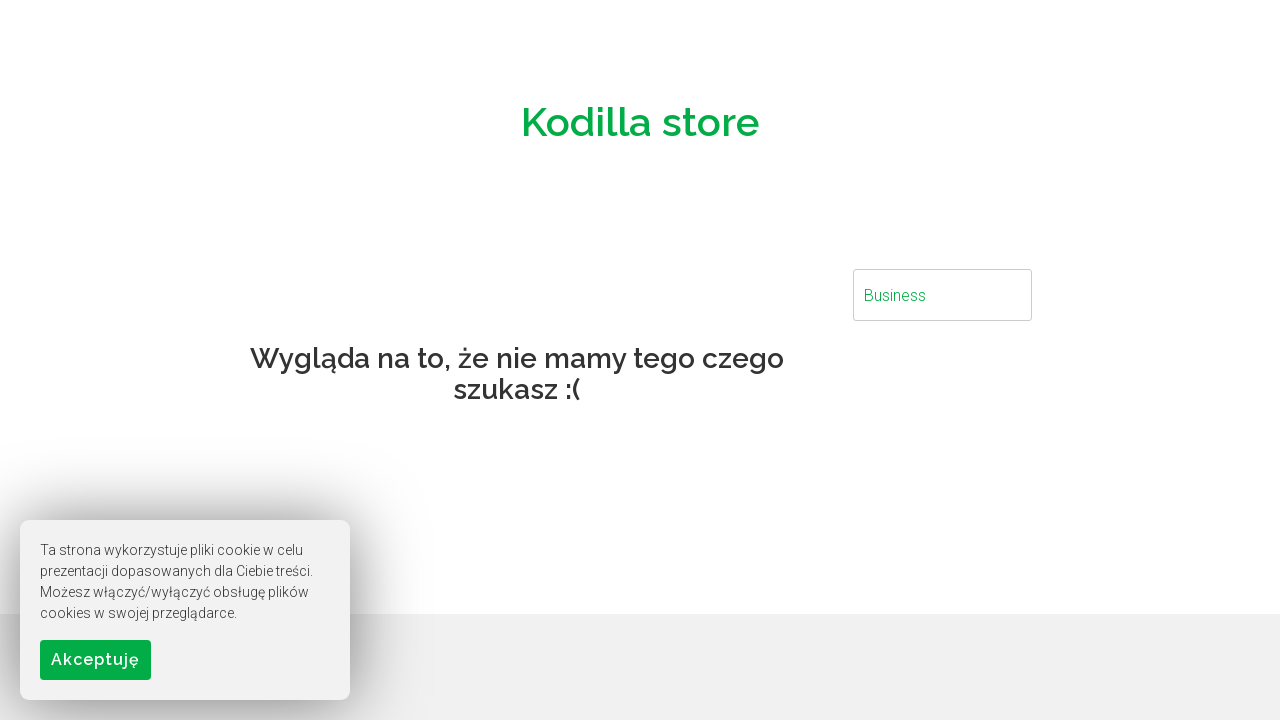

Waited 2 seconds for search results to load - verifying no results scenario
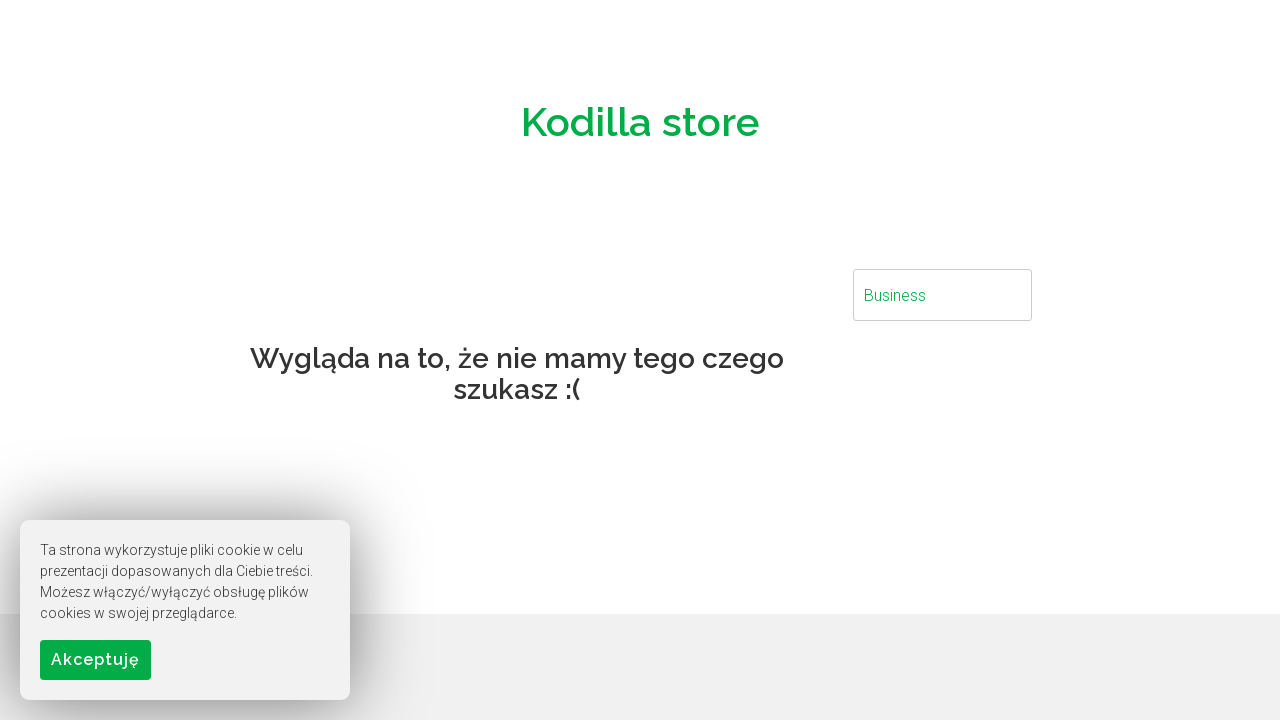

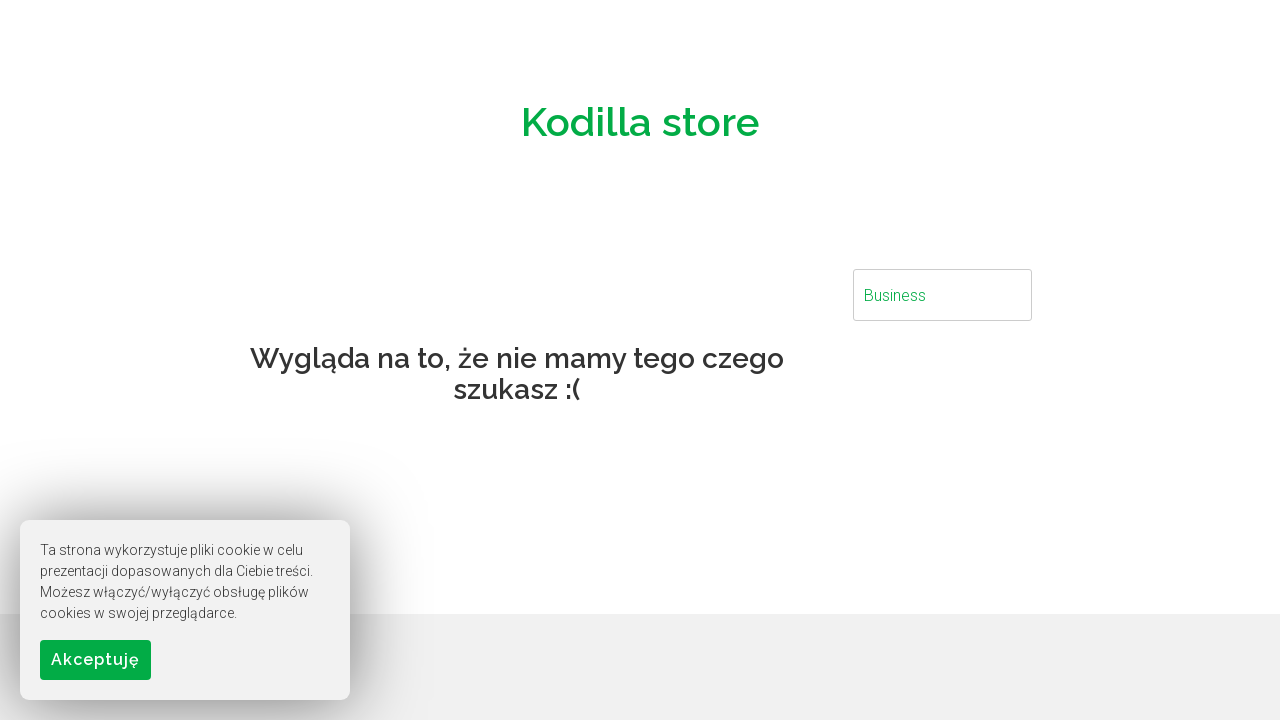